Checks if the search button on the University of Victoria homepage is enabled

Starting URL: https://www.uvic.ca

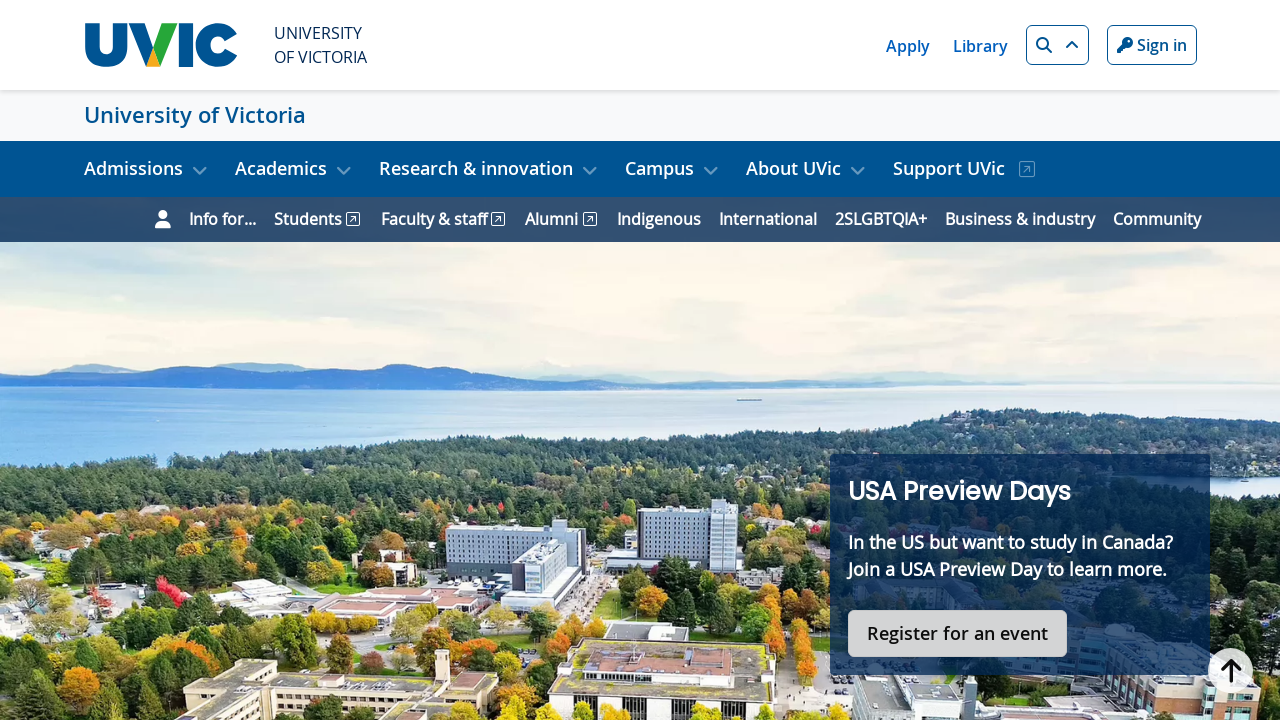

Navigated to University of Victoria homepage
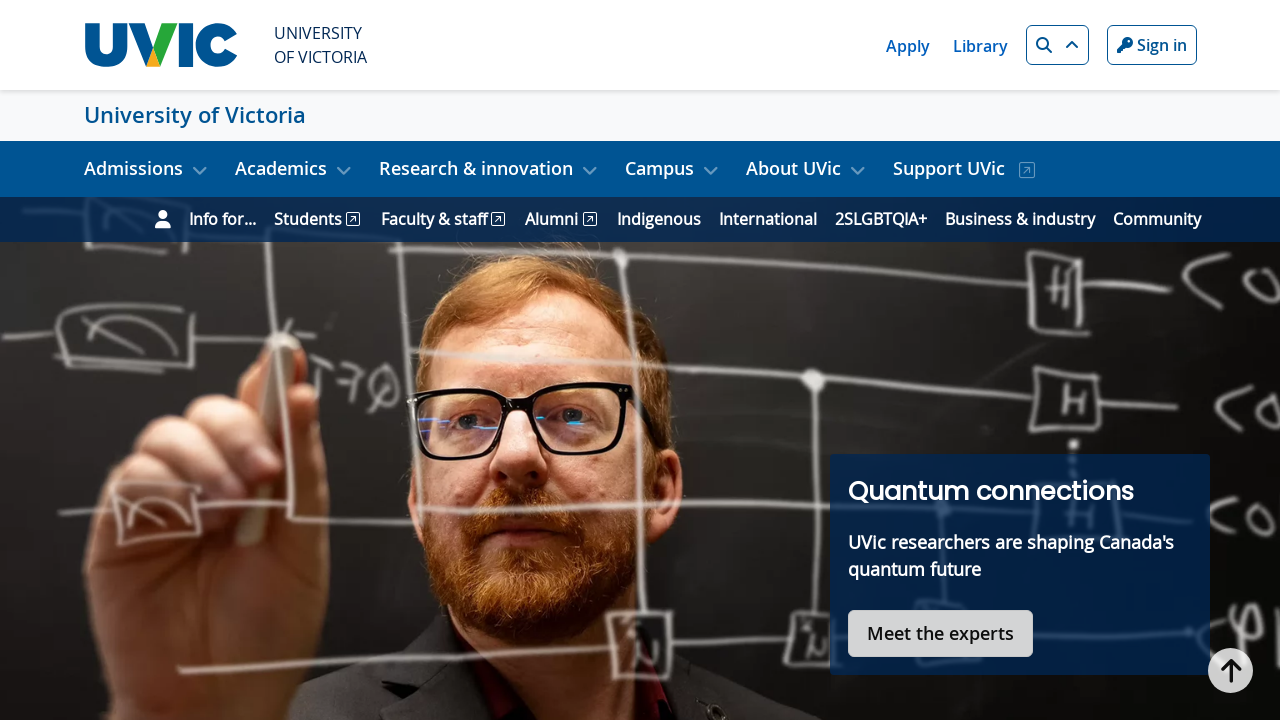

Located search button element
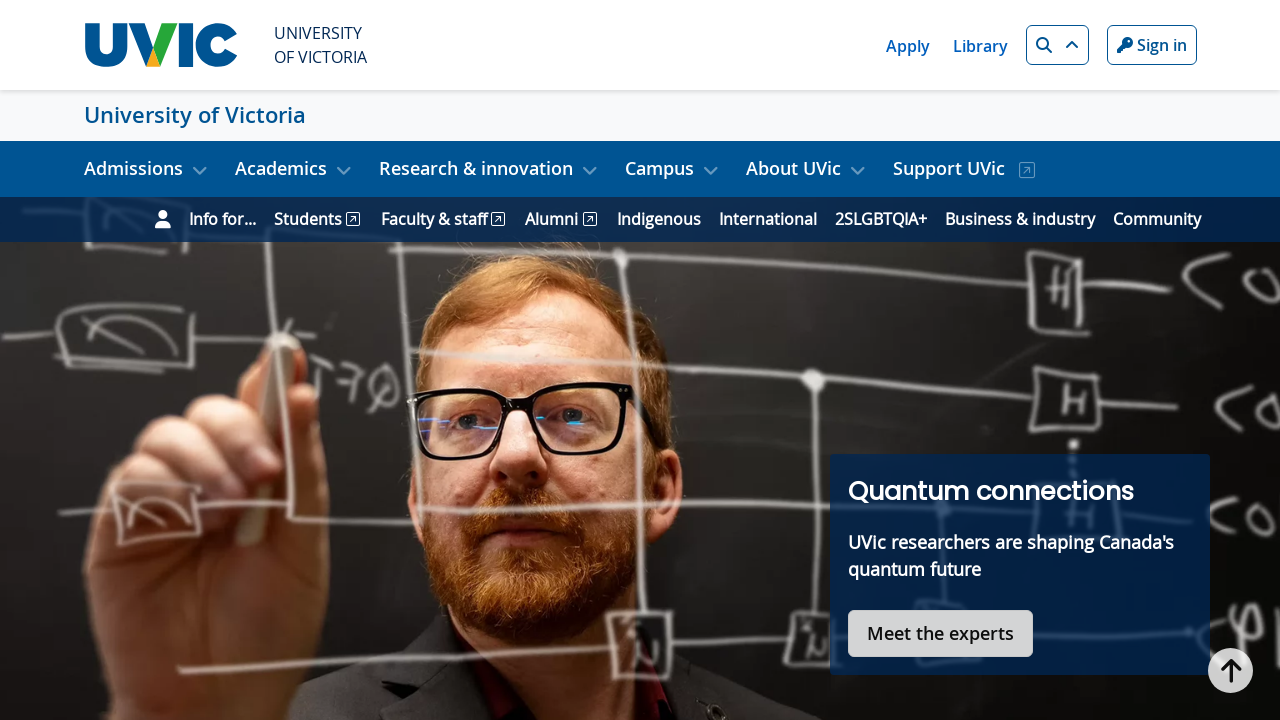

Verified search button is enabled
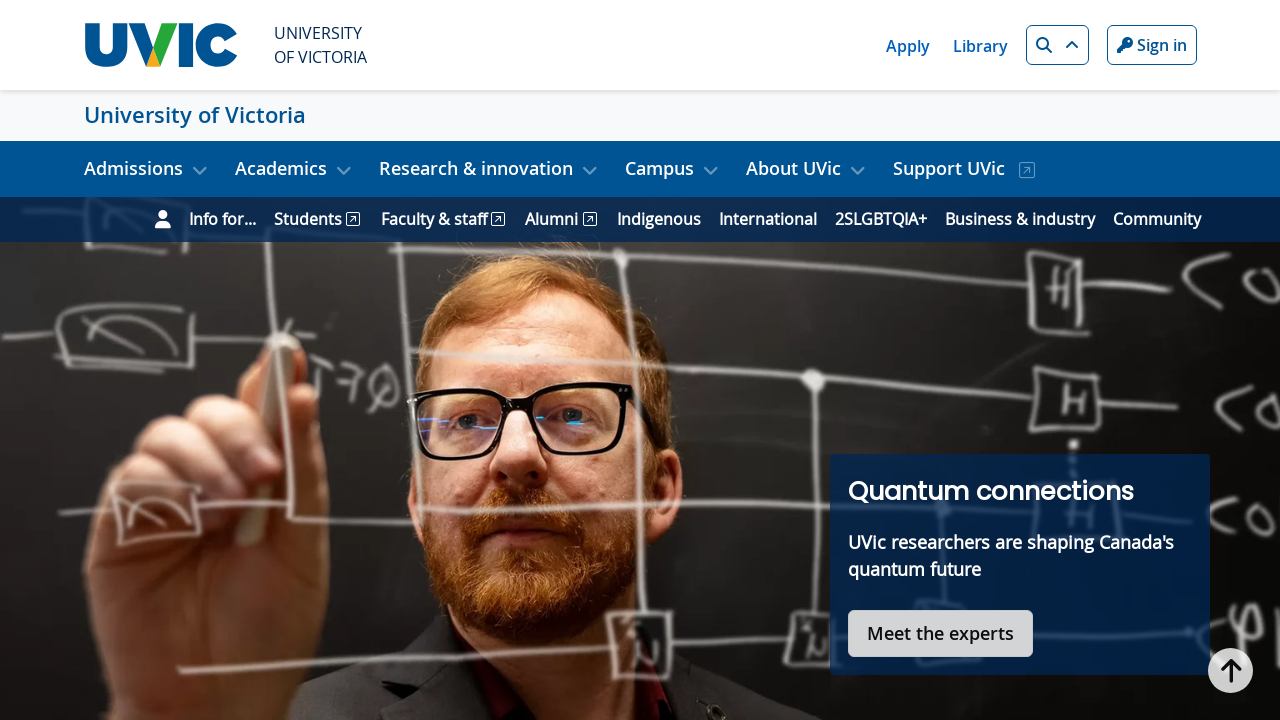

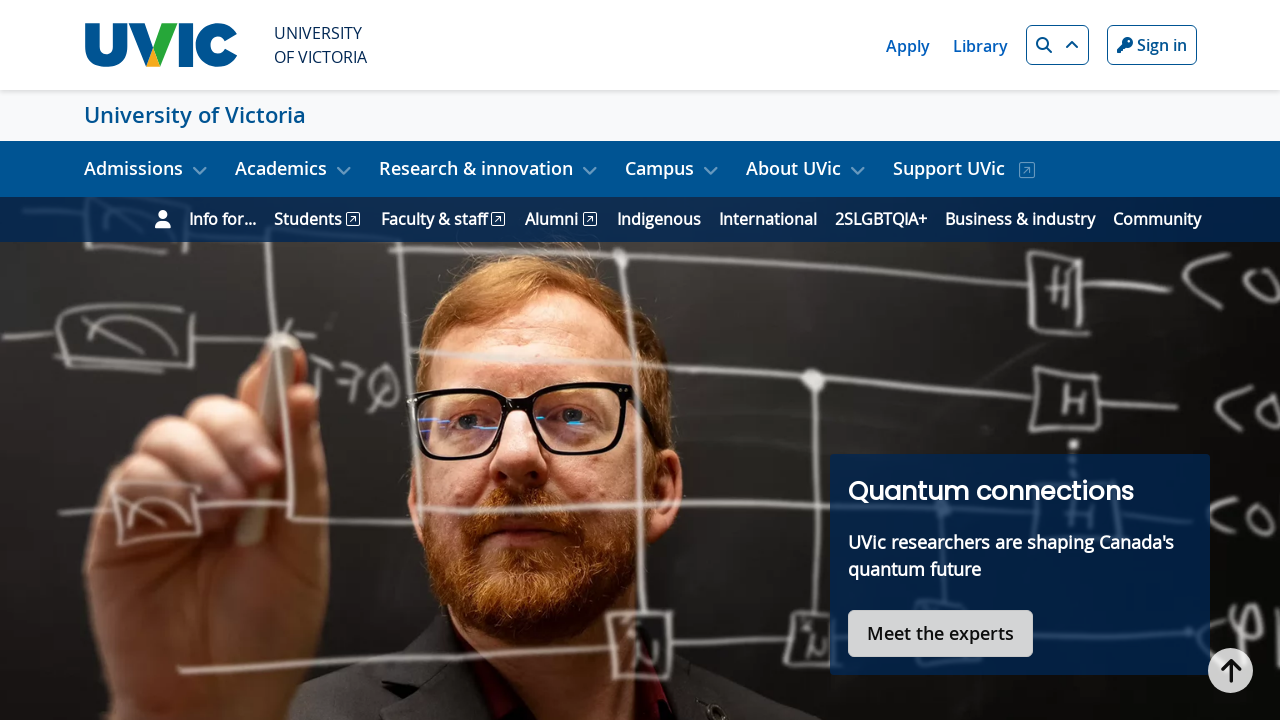